Tests JavaScript alert handling on W3Schools by navigating to a tryit page, interacting with iframe content, clicking a theme change button, and accepting an alert popup

Starting URL: https://www.w3schools.com/jsref/tryit.asp?filename=tryjsref_alert

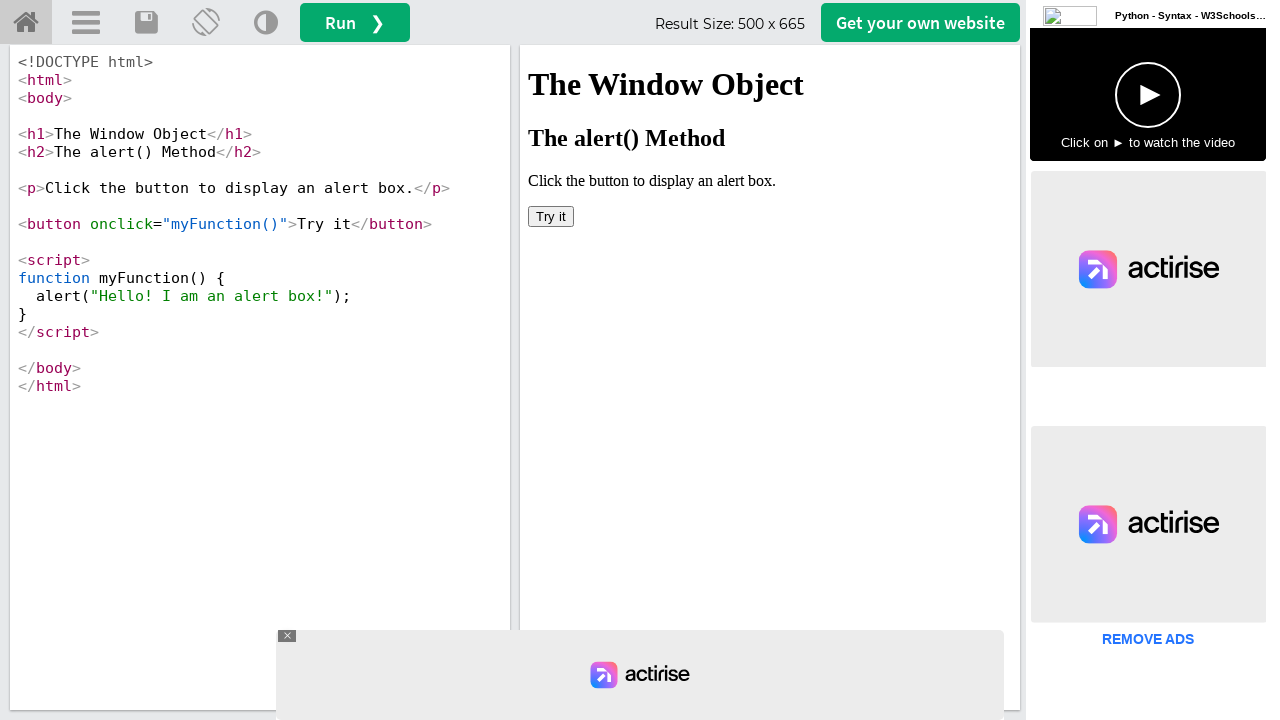

Clicked the run button to execute the code at (355, 22) on #runbtn
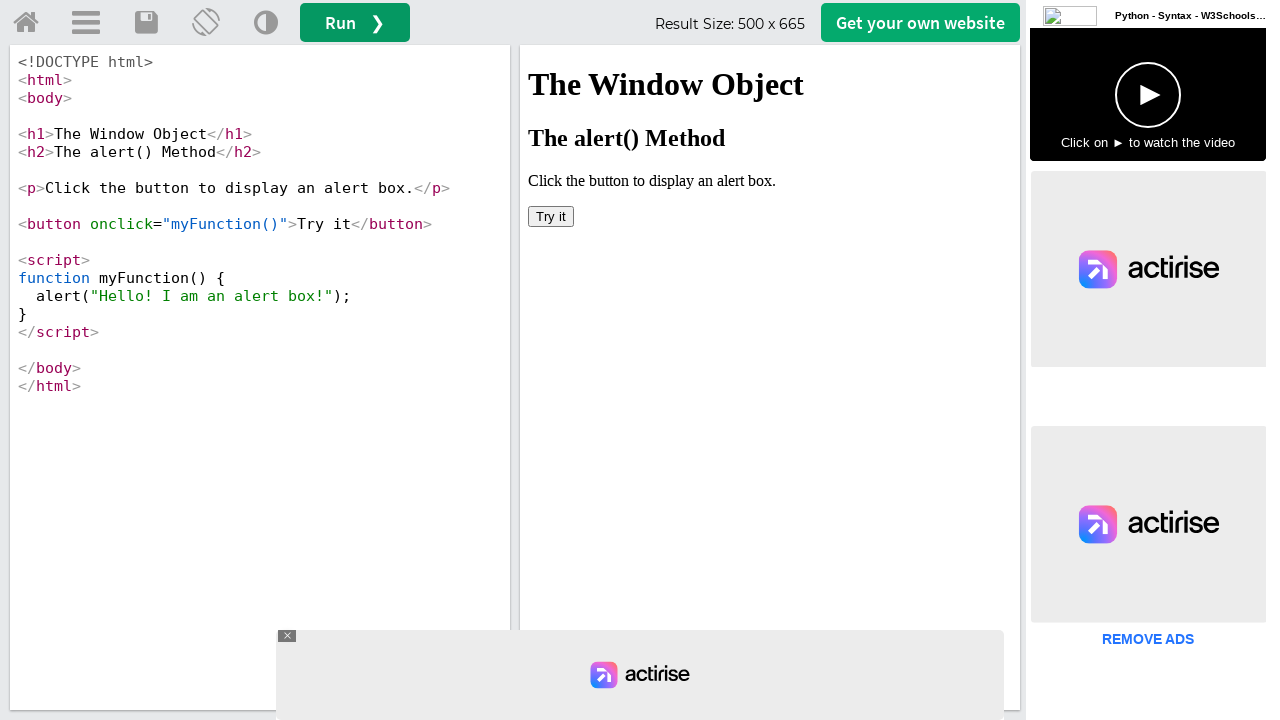

Located the iframe containing the result
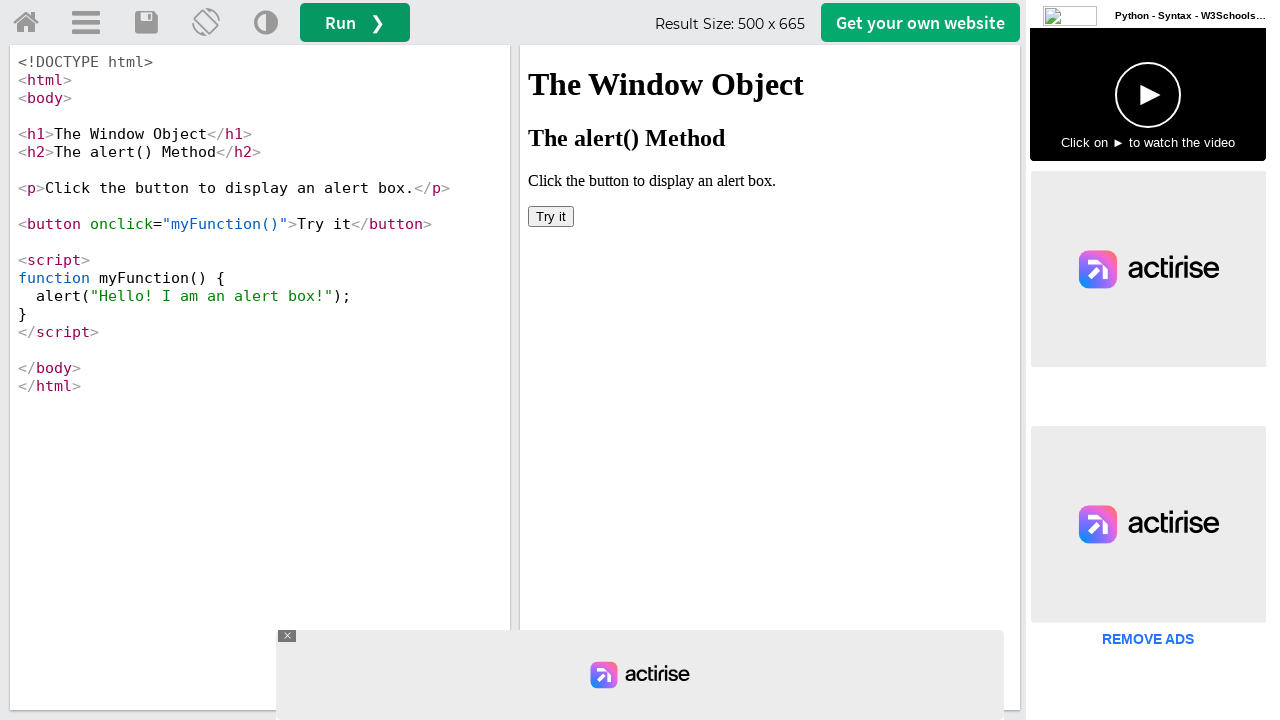

Clicked the theme change button at (266, 23) on (//a[@title='Change Theme'])[1]
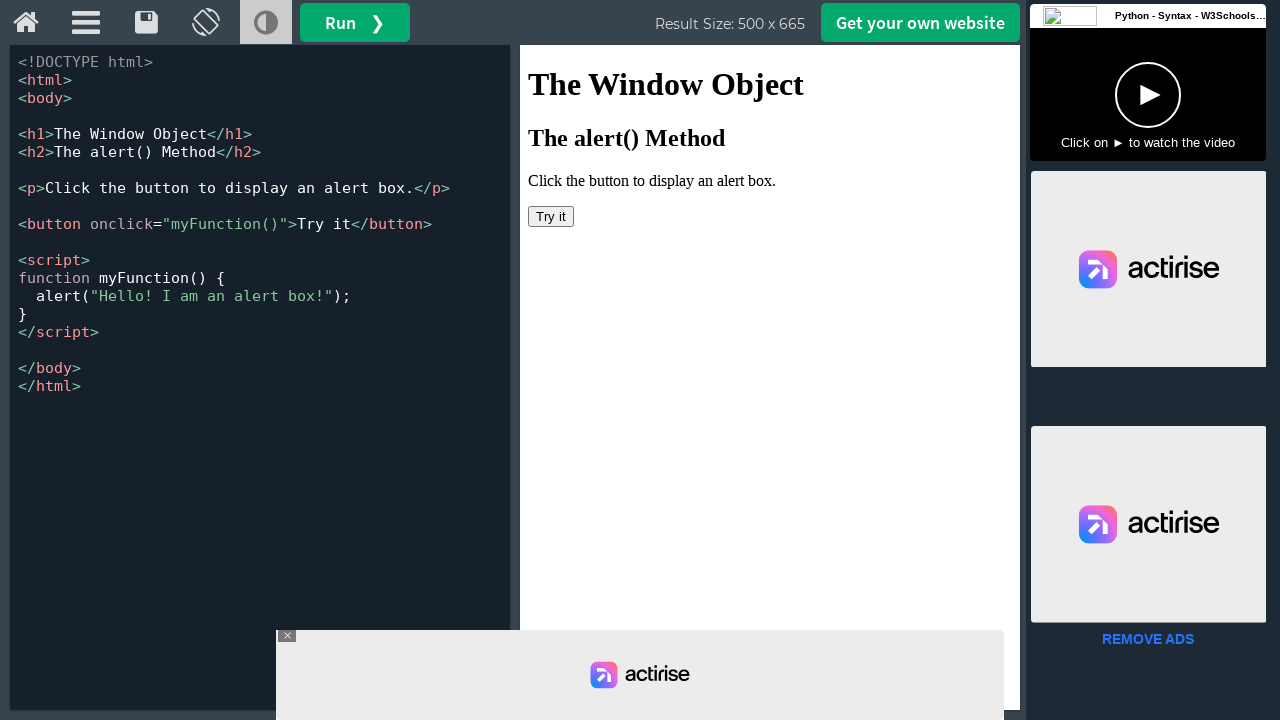

Clicked the button in iframe that triggers the alert at (551, 216) on #iframeResult >> internal:control=enter-frame >> xpath=//button[@onclick='myFunc
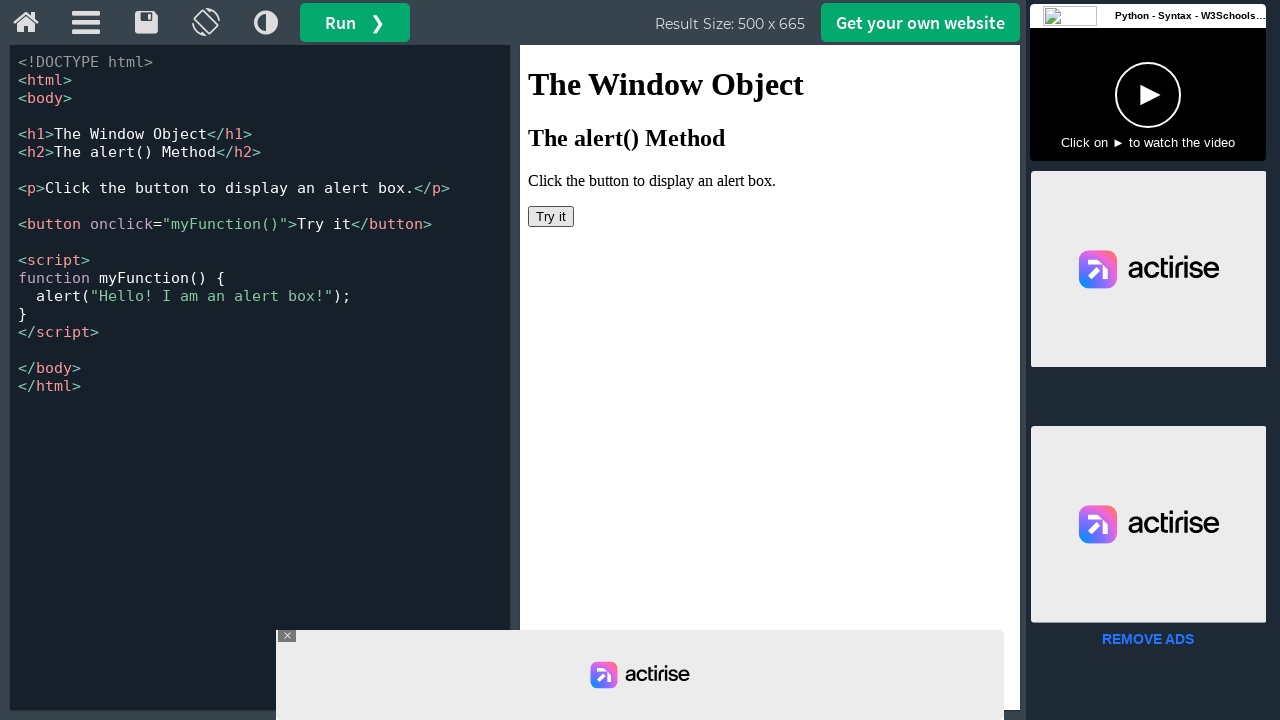

Set up dialog handler to accept alerts
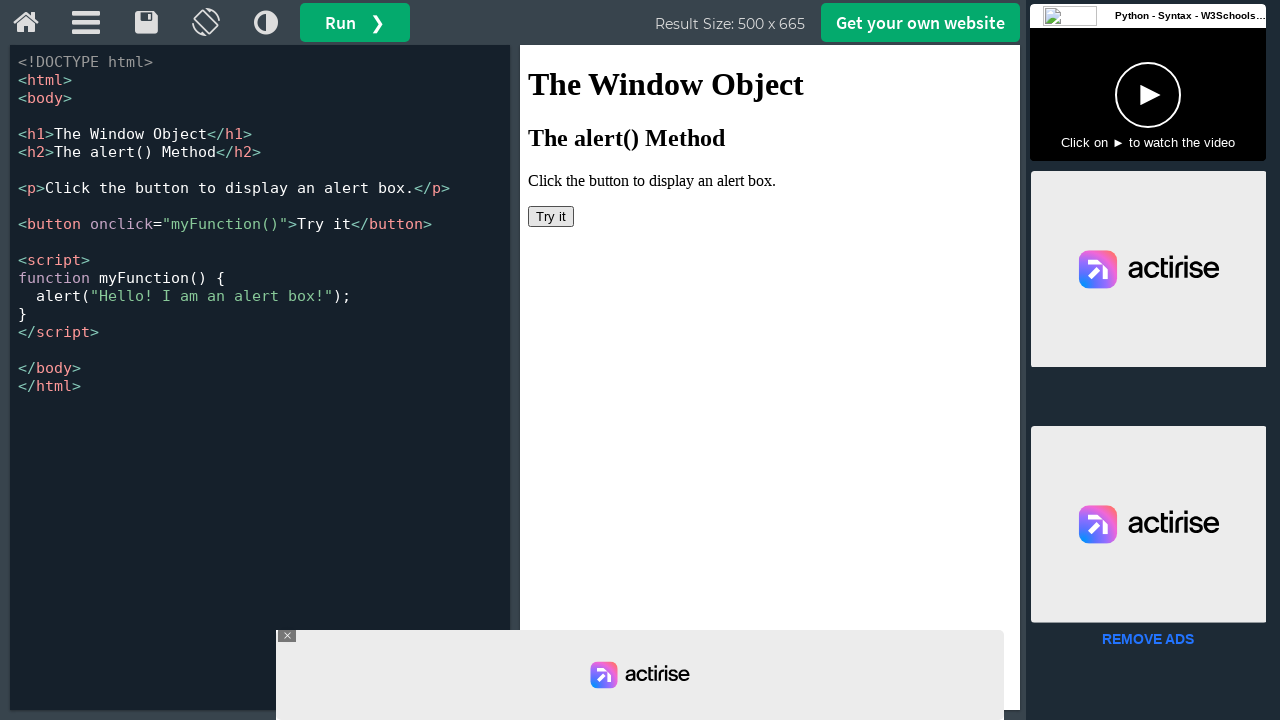

Clicked the alert button again to trigger and accept the alert at (551, 216) on #iframeResult >> internal:control=enter-frame >> xpath=//button[@onclick='myFunc
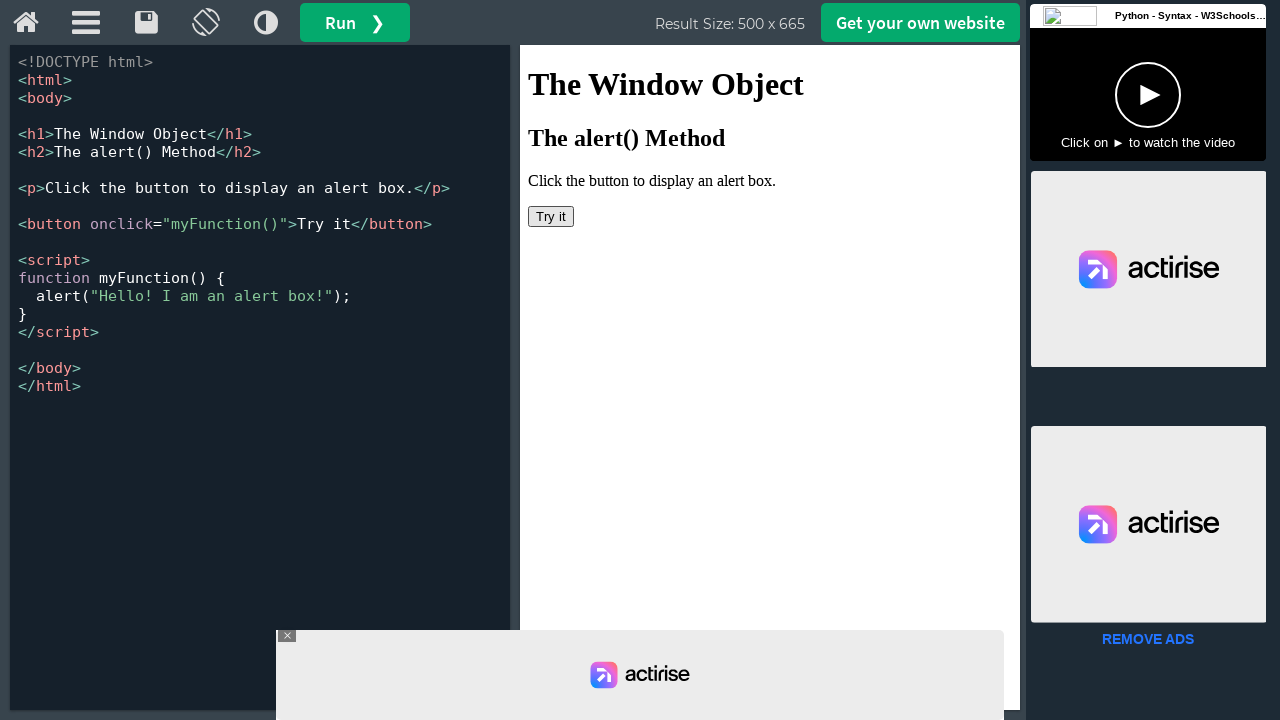

Waited for alert handling to complete
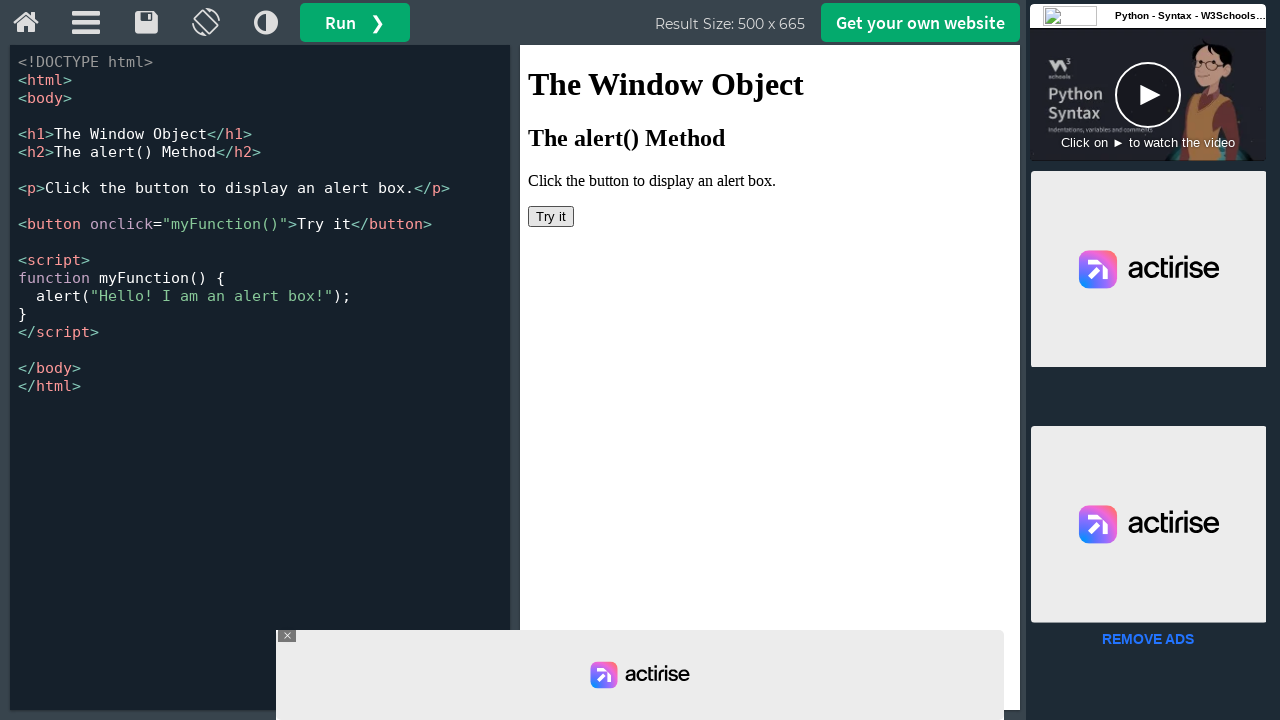

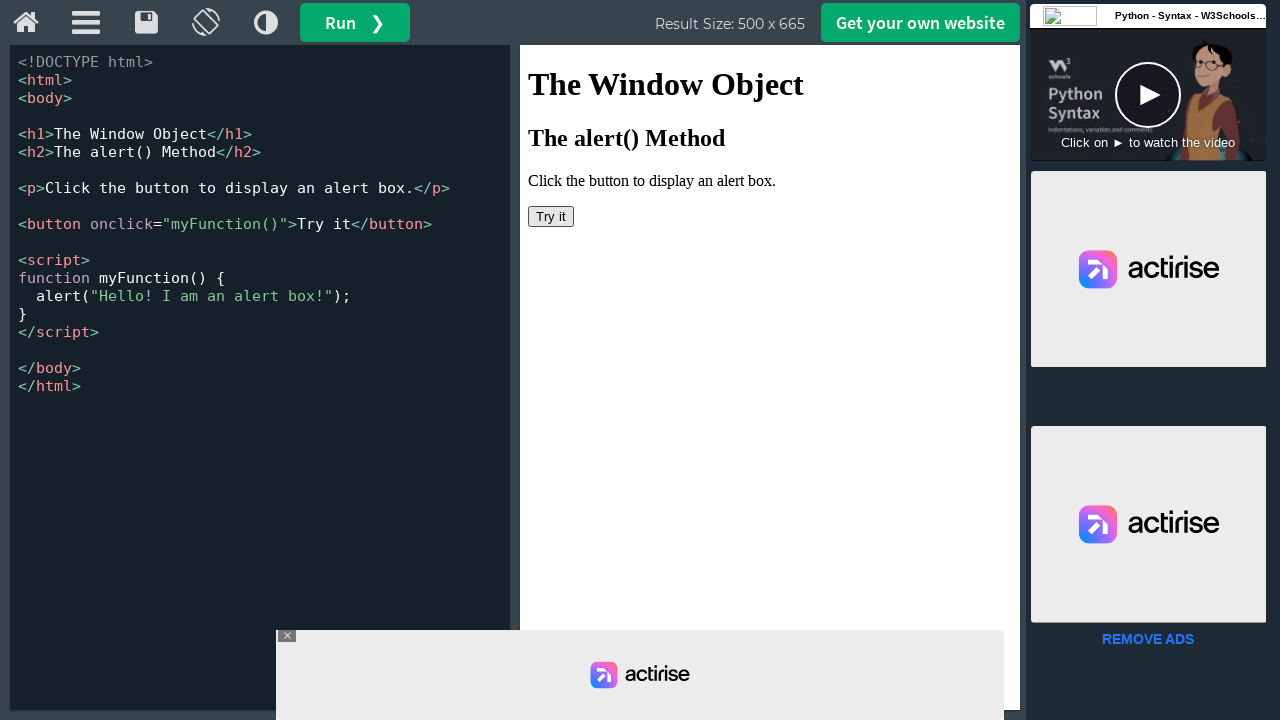